Tests clicking the Register button on a login page to navigate to the registration form

Starting URL: https://shop-global.malaicha.com/login

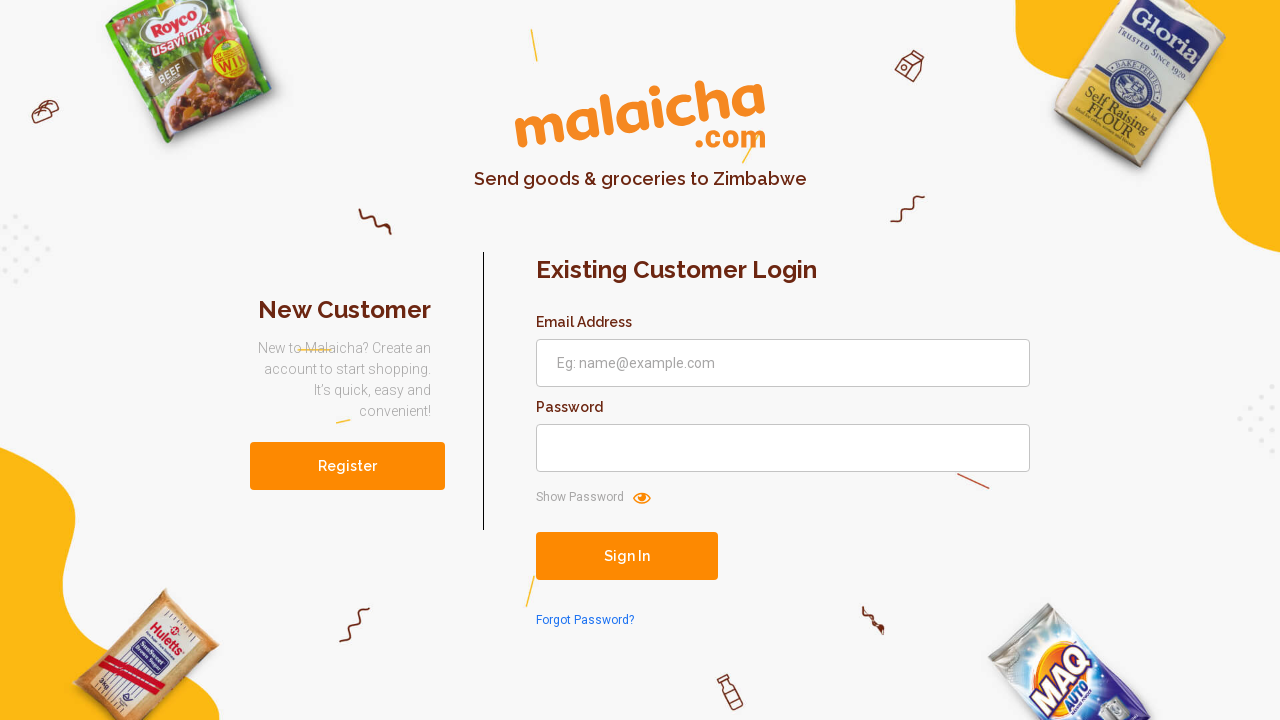

Login page loaded and network idle
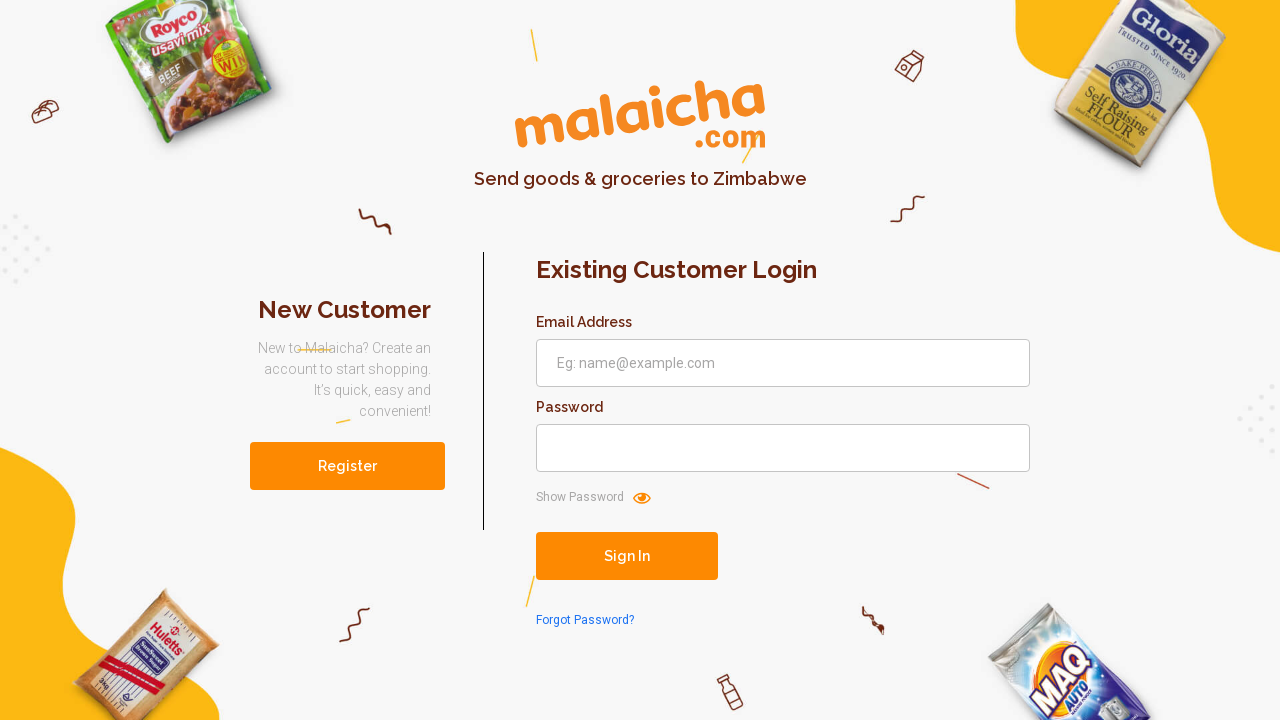

Clicked Register button to navigate to registration form at (348, 466) on xpath=//button[text()='Register']
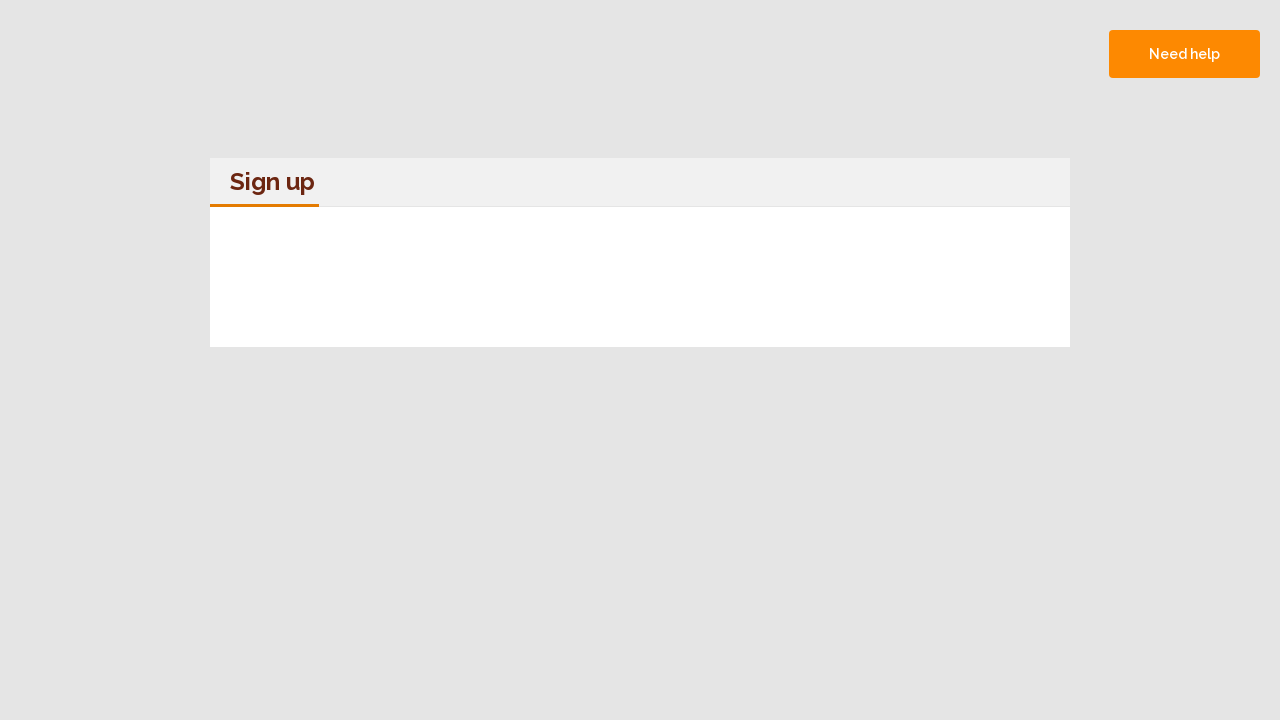

Registration page loaded and network idle
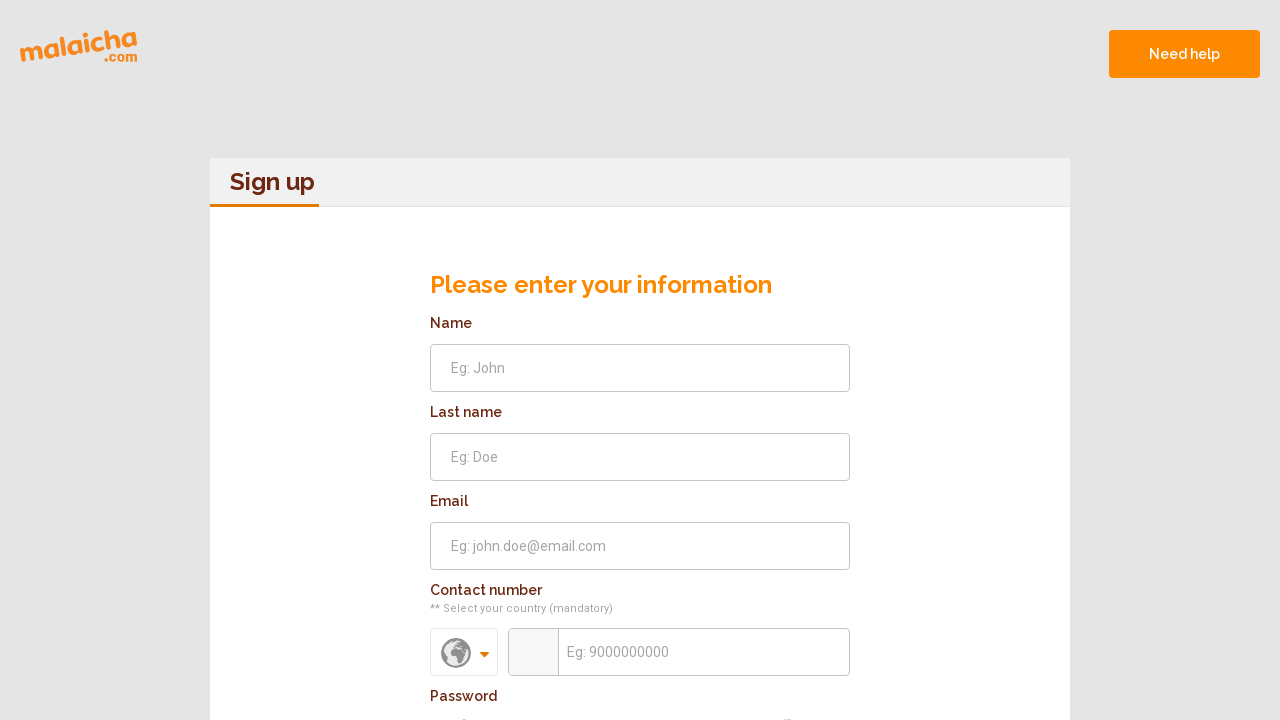

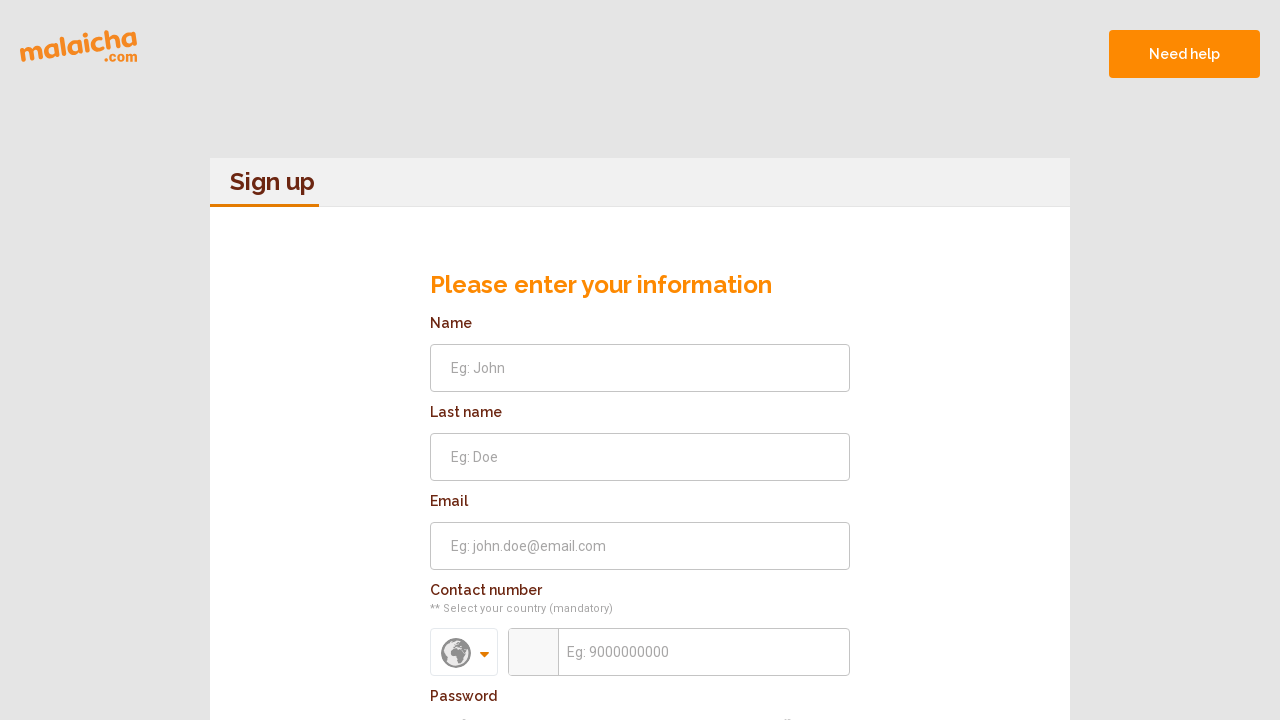